Navigates to Bluestone jewelry website and hovers over each main menu item to trigger dropdown menus

Starting URL: https://www.bluestone.com

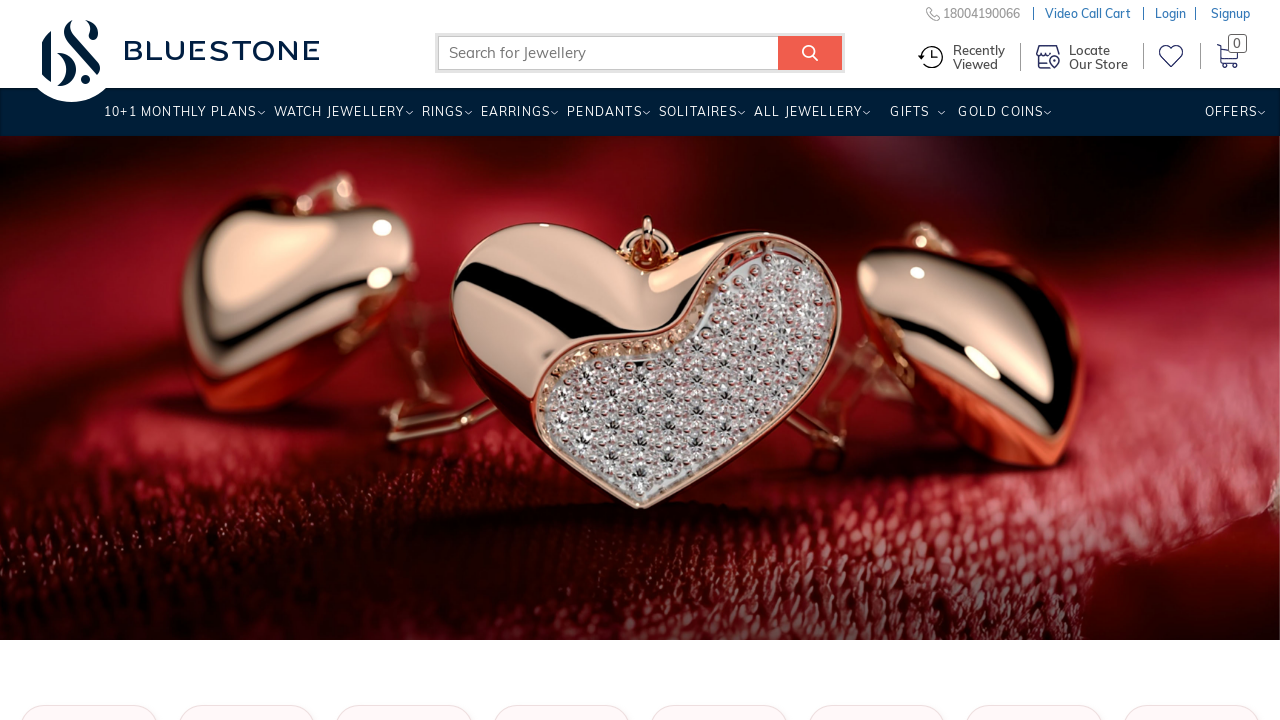

Waited for main menu to load
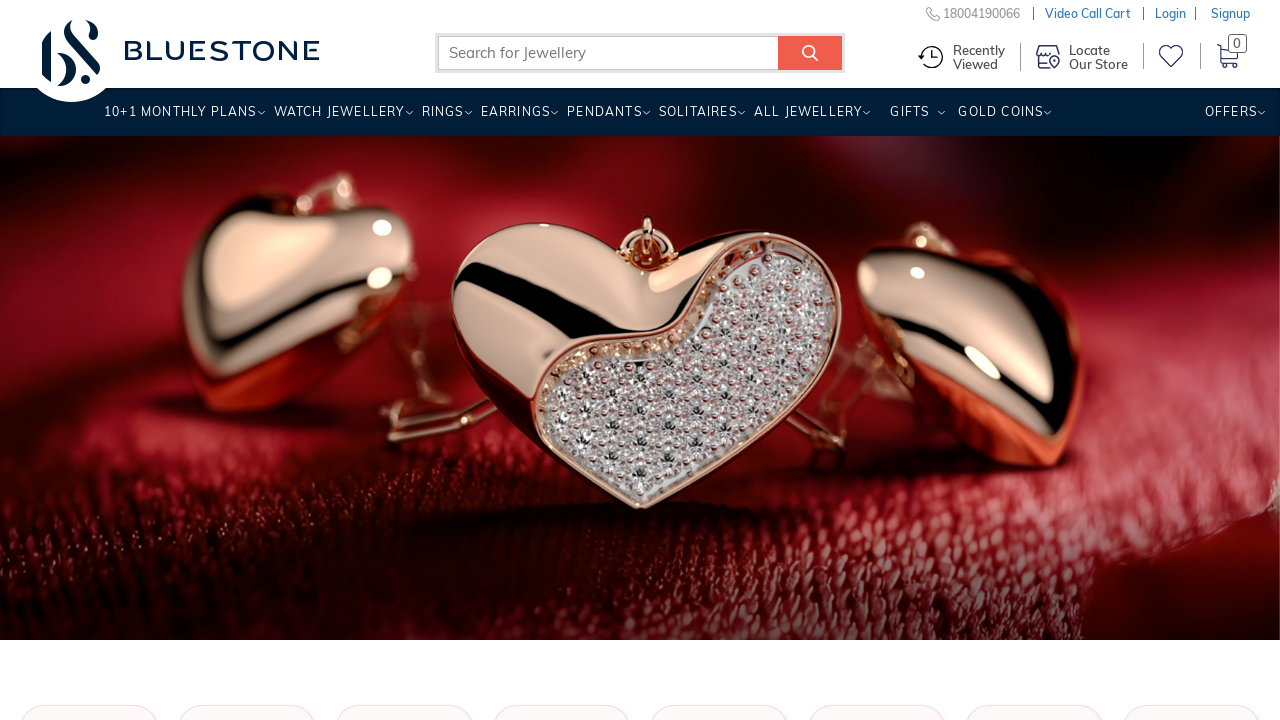

Retrieved all main menu items
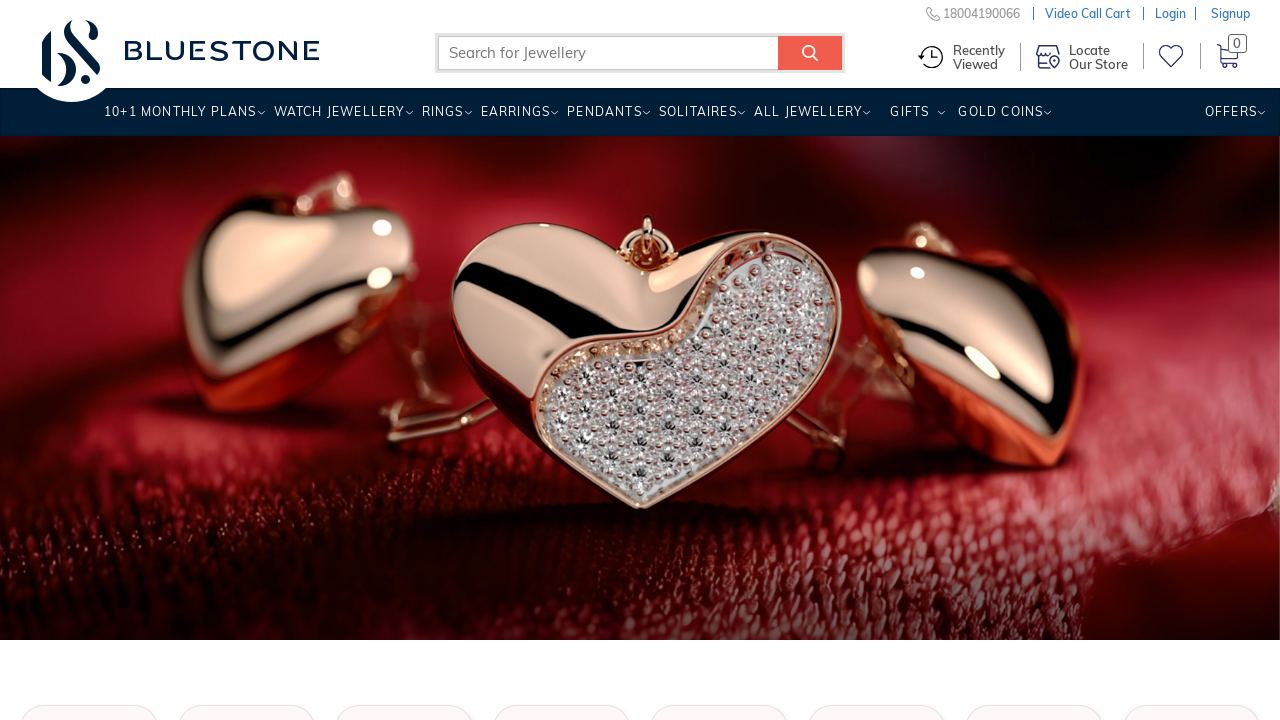

Hovered over main menu item to trigger dropdown at (180, 119) on xpath=//ul[@class='wh-main-menu']/li >> nth=0
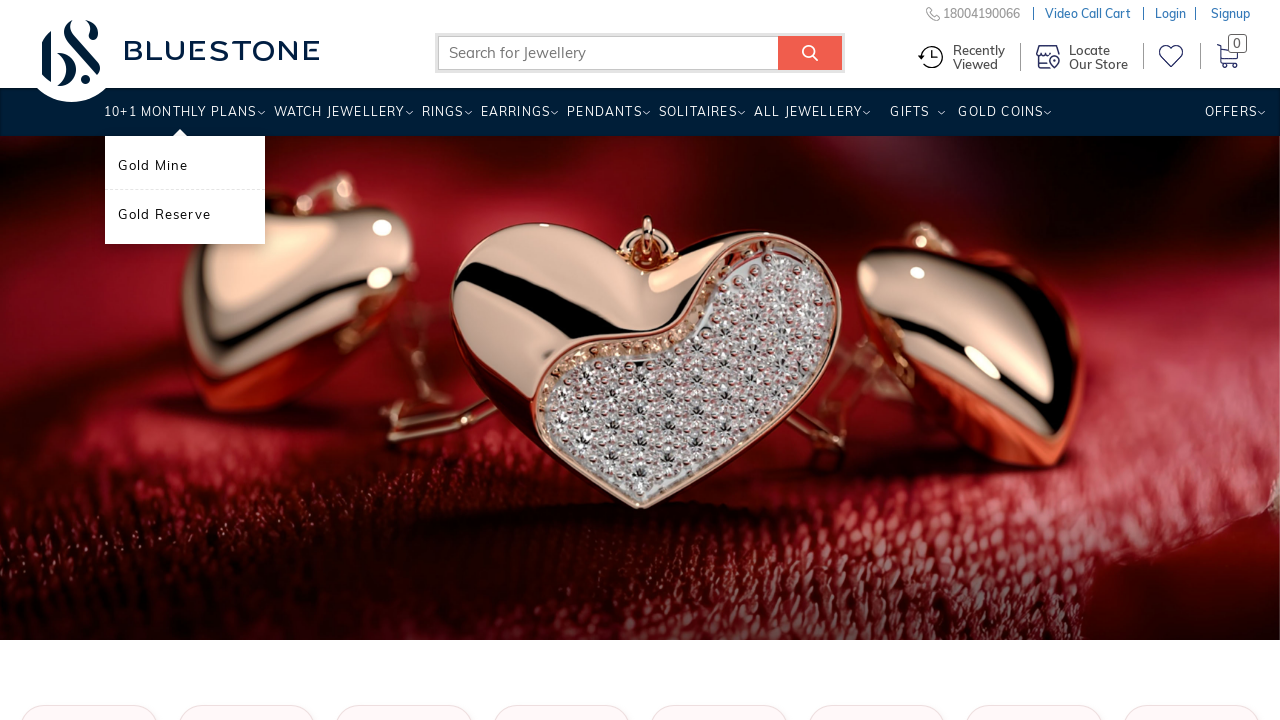

Waited 500ms between hovers for visual effect
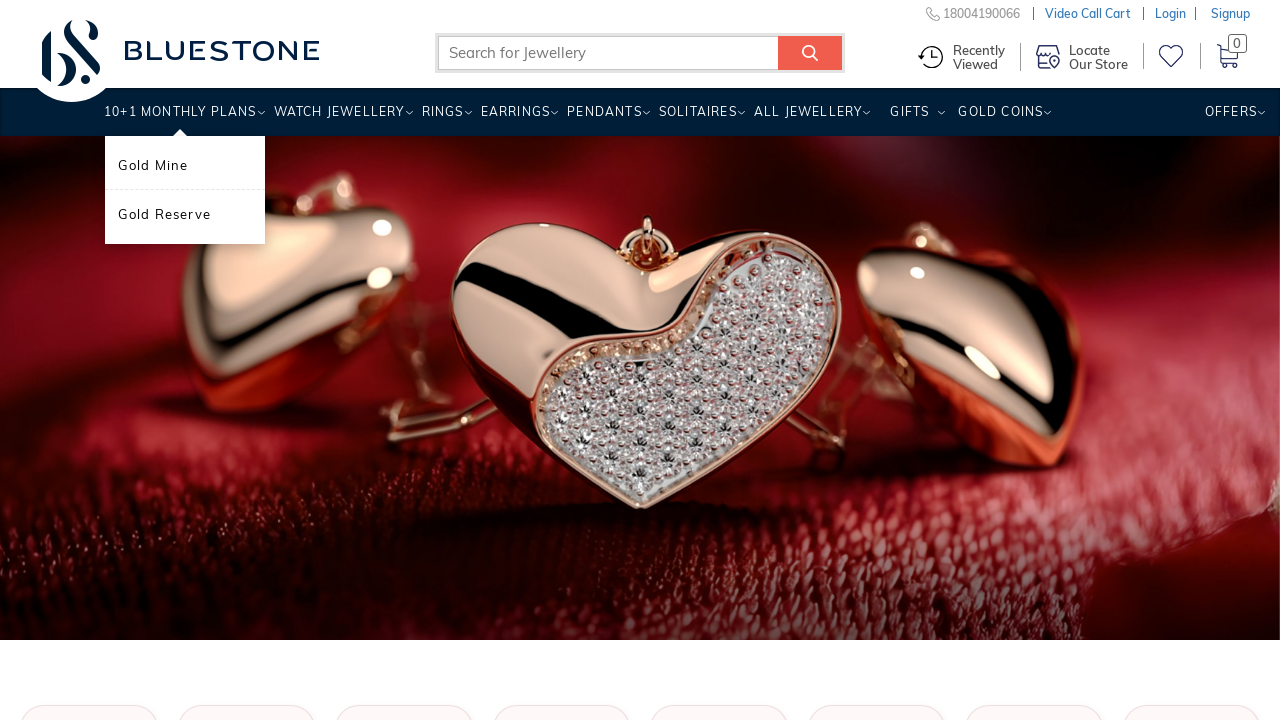

Hovered over main menu item to trigger dropdown at (339, 119) on xpath=//ul[@class='wh-main-menu']/li >> nth=1
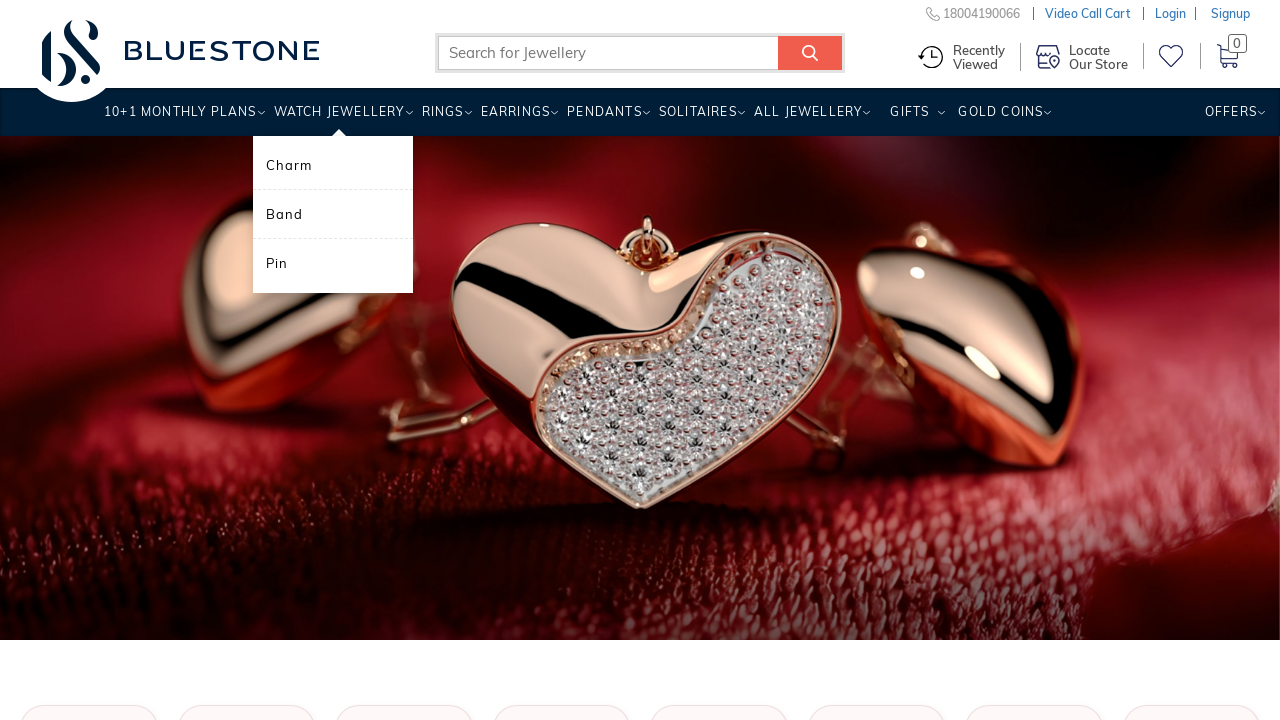

Waited 500ms between hovers for visual effect
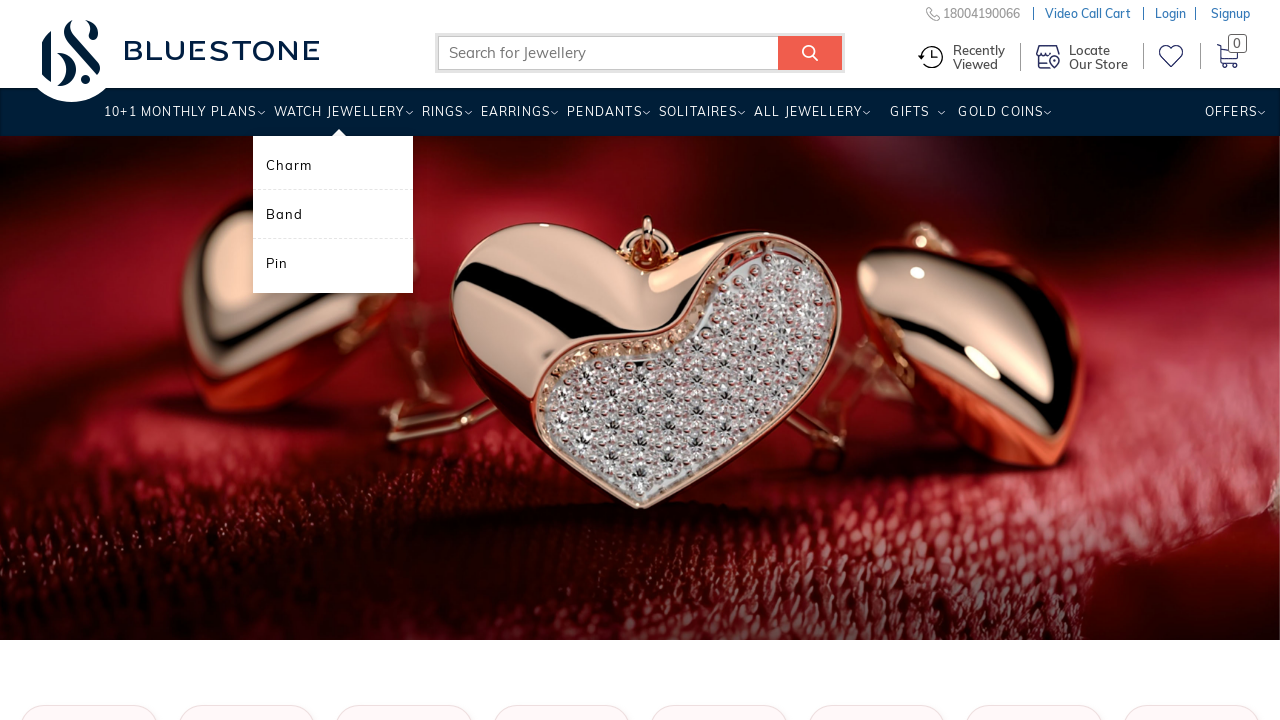

Hovered over main menu item to trigger dropdown at (442, 119) on xpath=//ul[@class='wh-main-menu']/li >> nth=2
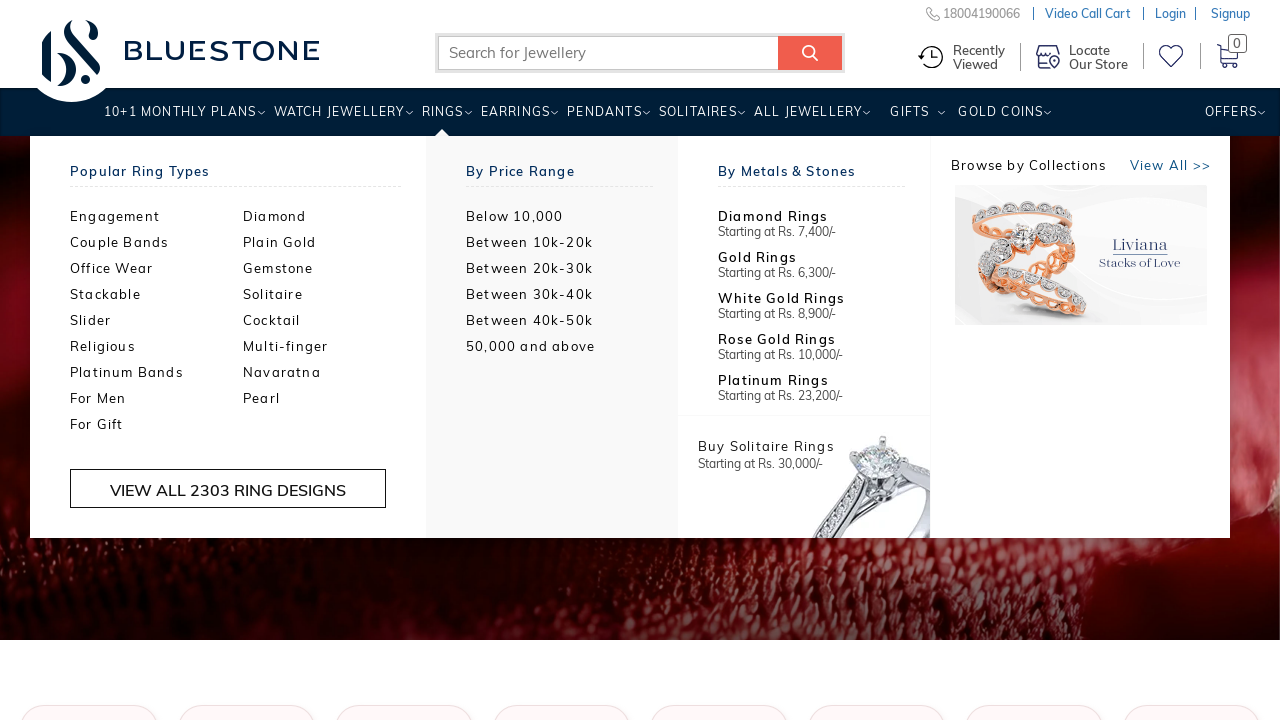

Waited 500ms between hovers for visual effect
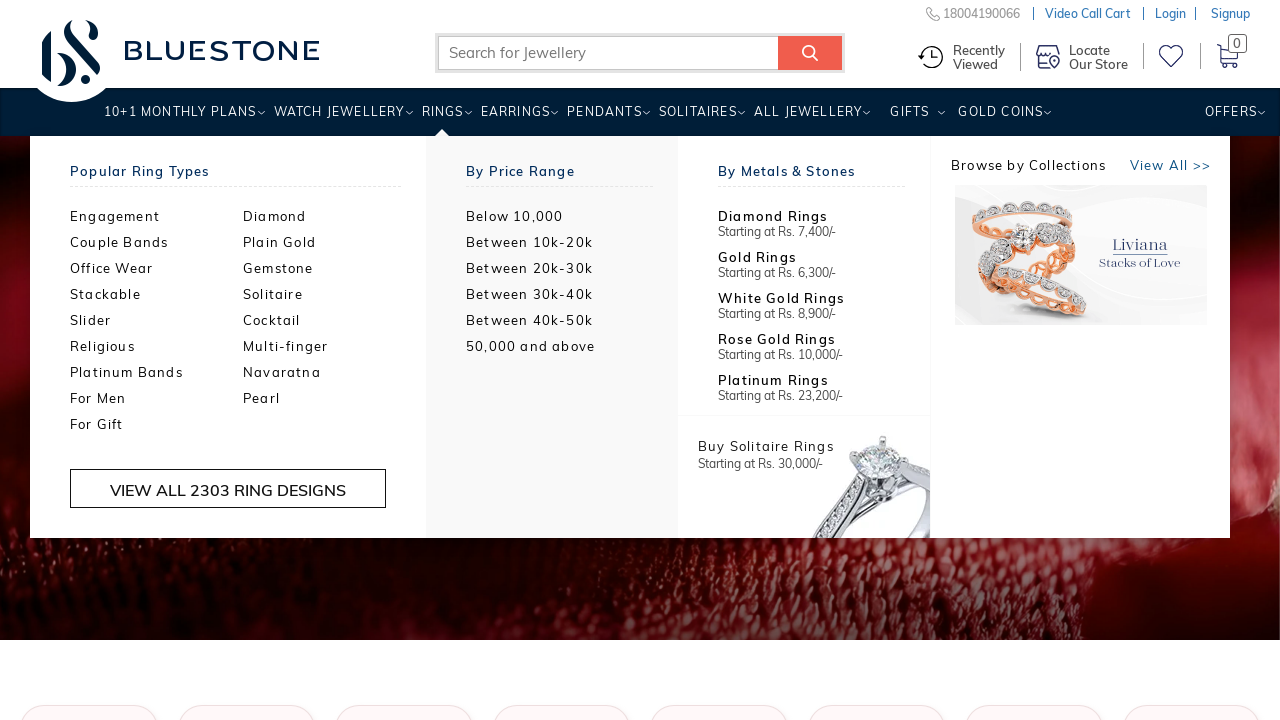

Hovered over main menu item to trigger dropdown at (515, 119) on xpath=//ul[@class='wh-main-menu']/li >> nth=3
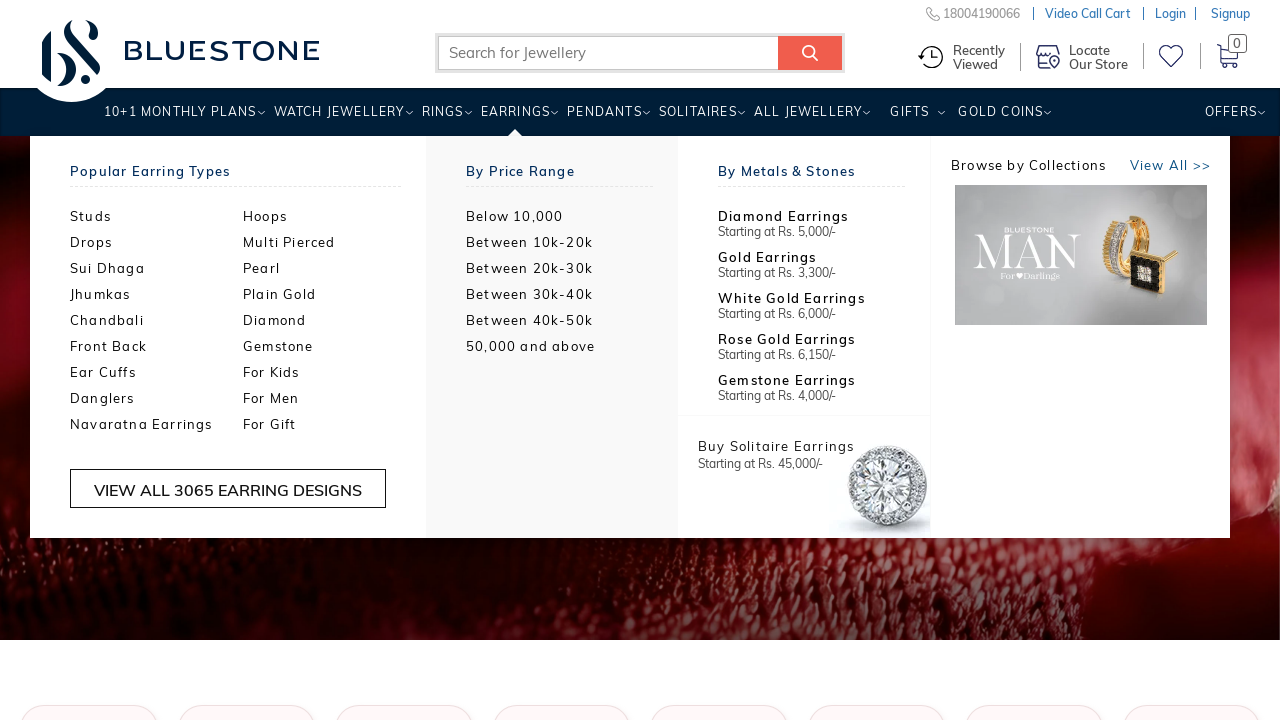

Waited 500ms between hovers for visual effect
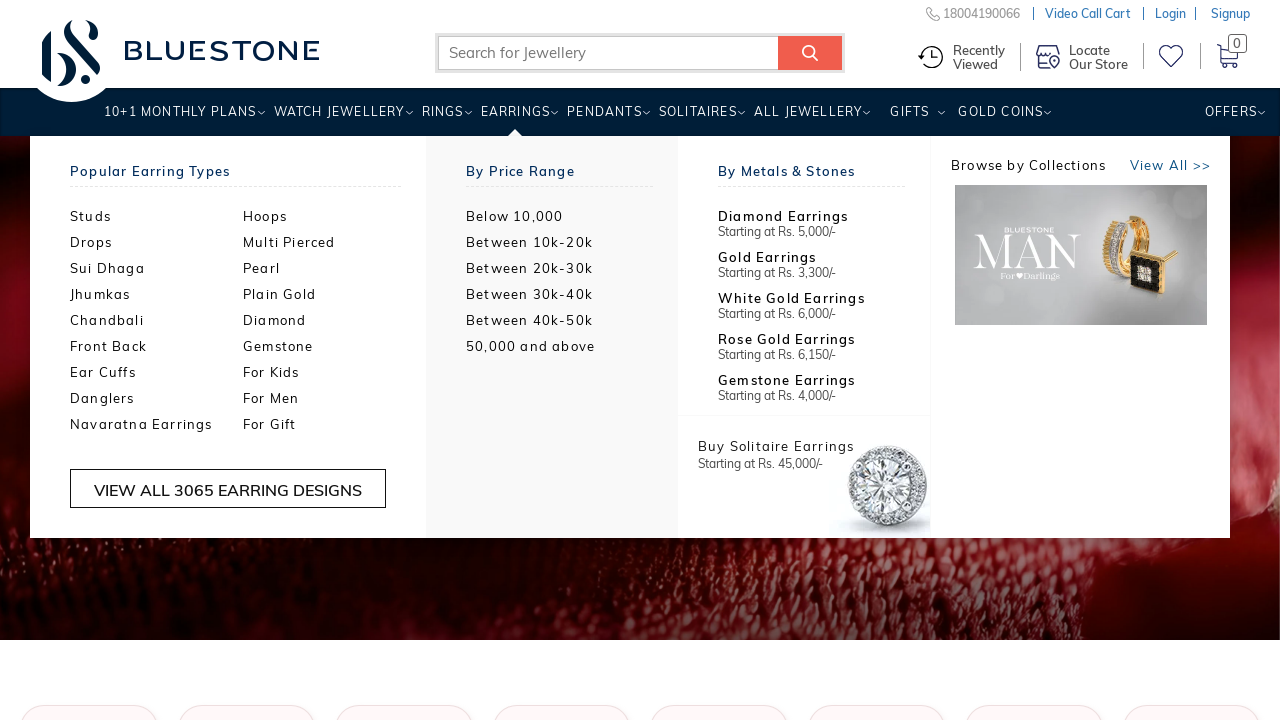

Hovered over main menu item to trigger dropdown at (604, 119) on xpath=//ul[@class='wh-main-menu']/li >> nth=4
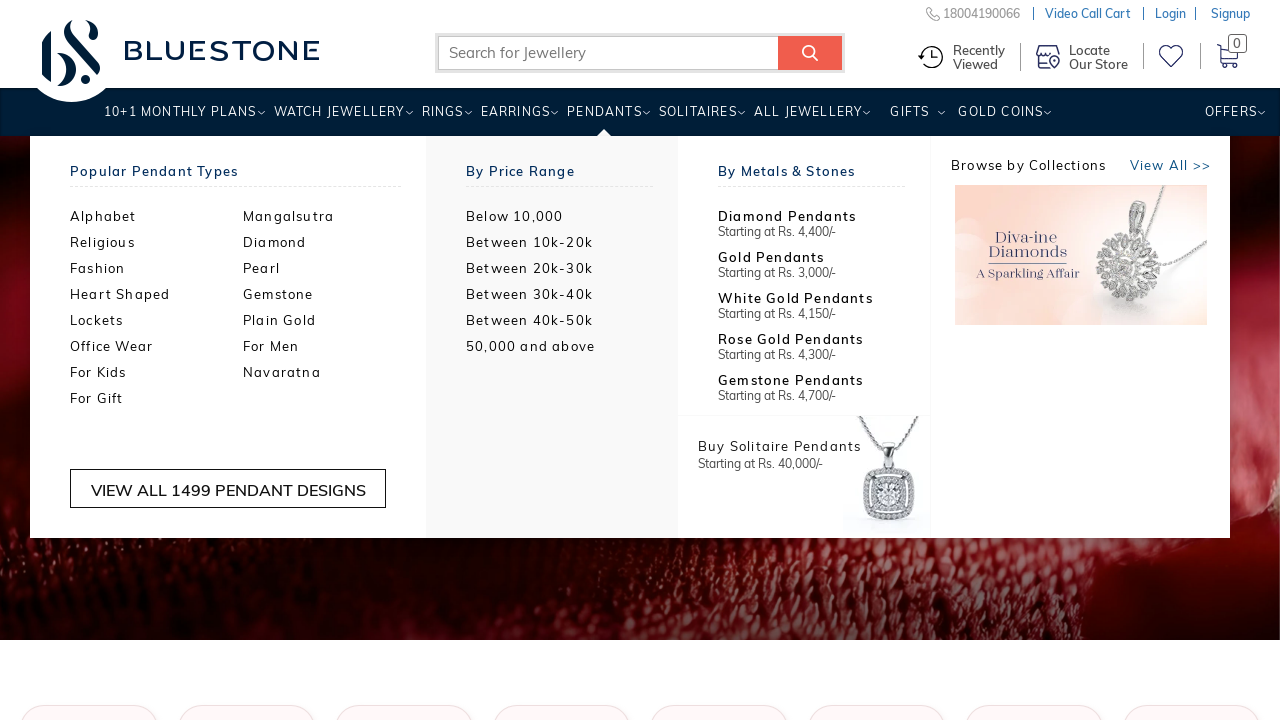

Waited 500ms between hovers for visual effect
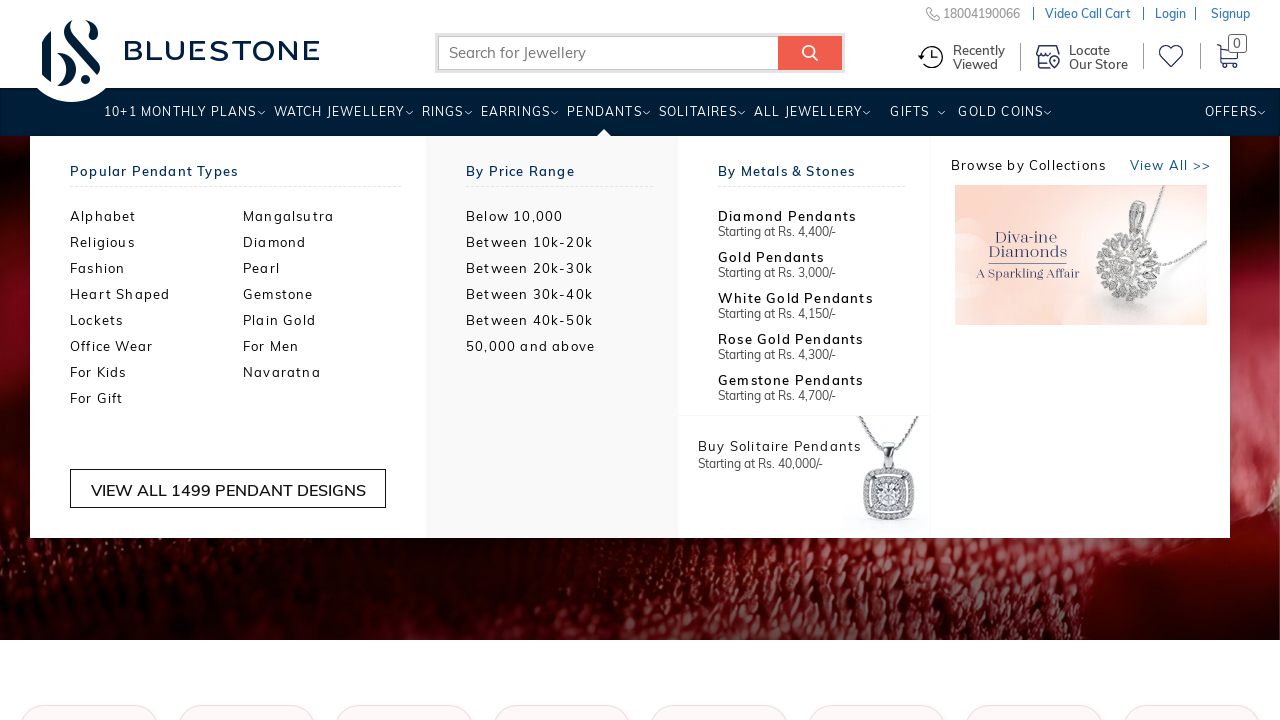

Hovered over main menu item to trigger dropdown at (697, 119) on xpath=//ul[@class='wh-main-menu']/li >> nth=5
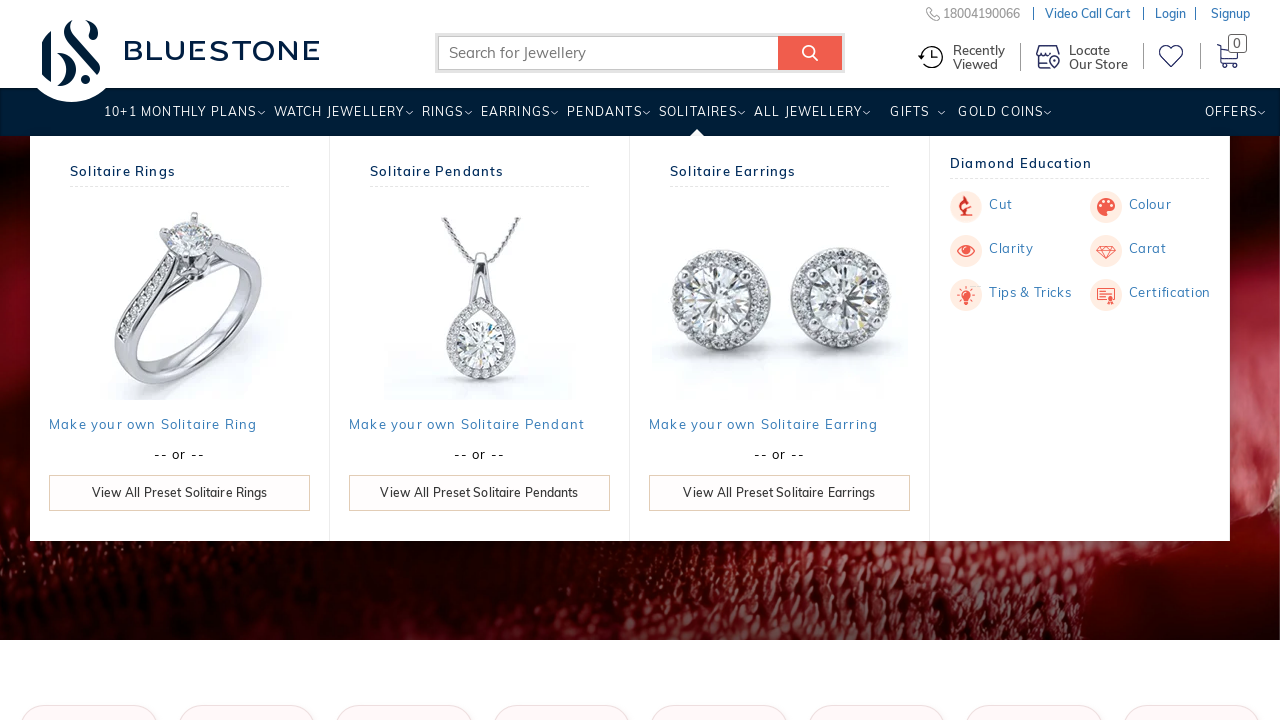

Waited 500ms between hovers for visual effect
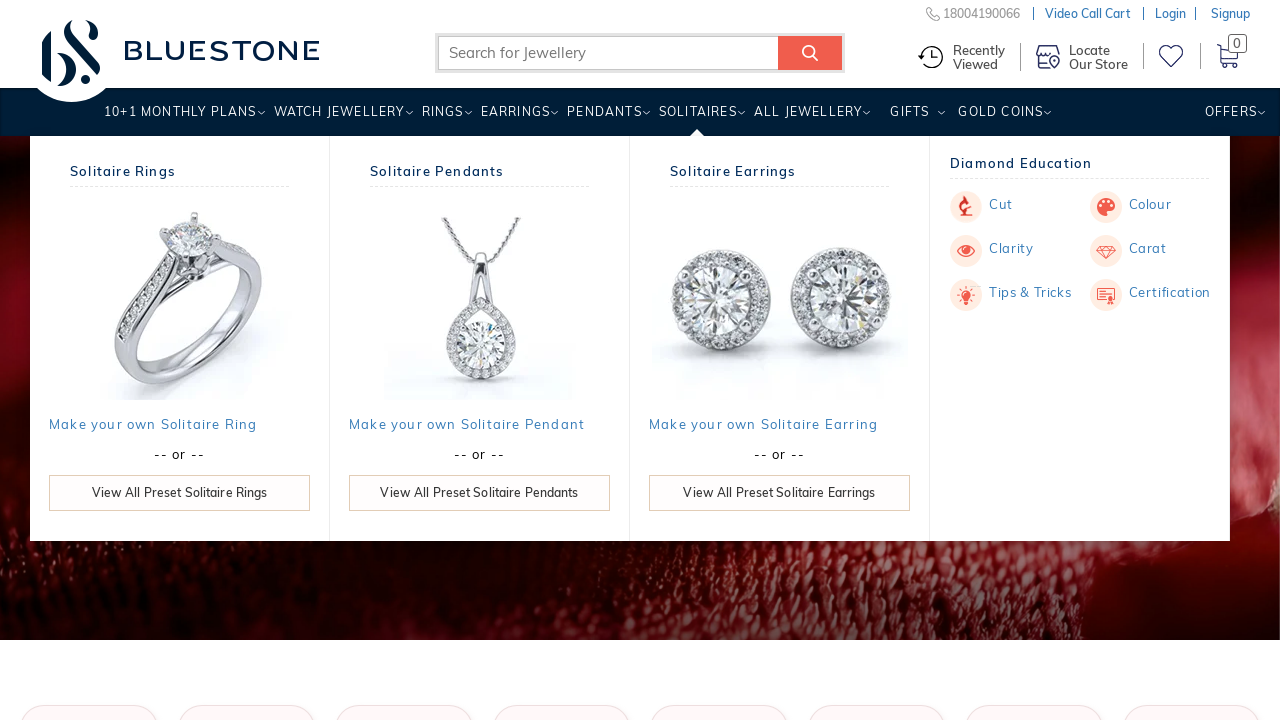

Hovered over main menu item to trigger dropdown at (808, 119) on xpath=//ul[@class='wh-main-menu']/li >> nth=6
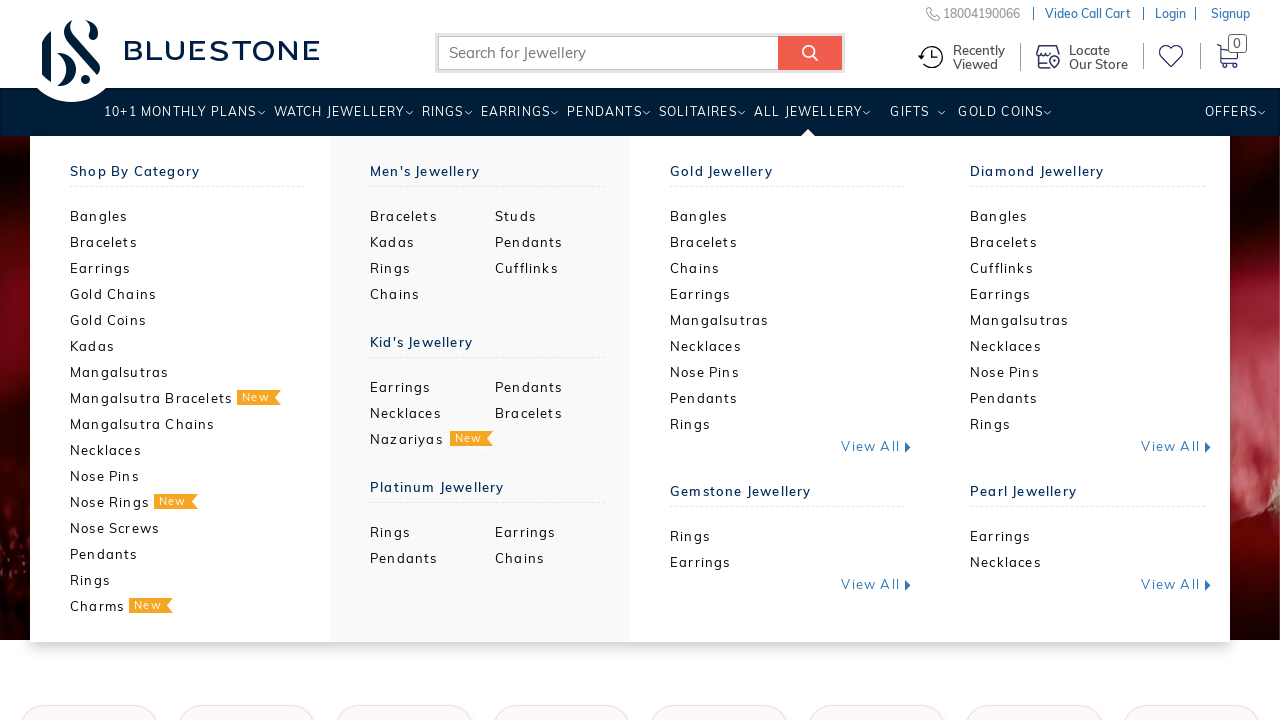

Waited 500ms between hovers for visual effect
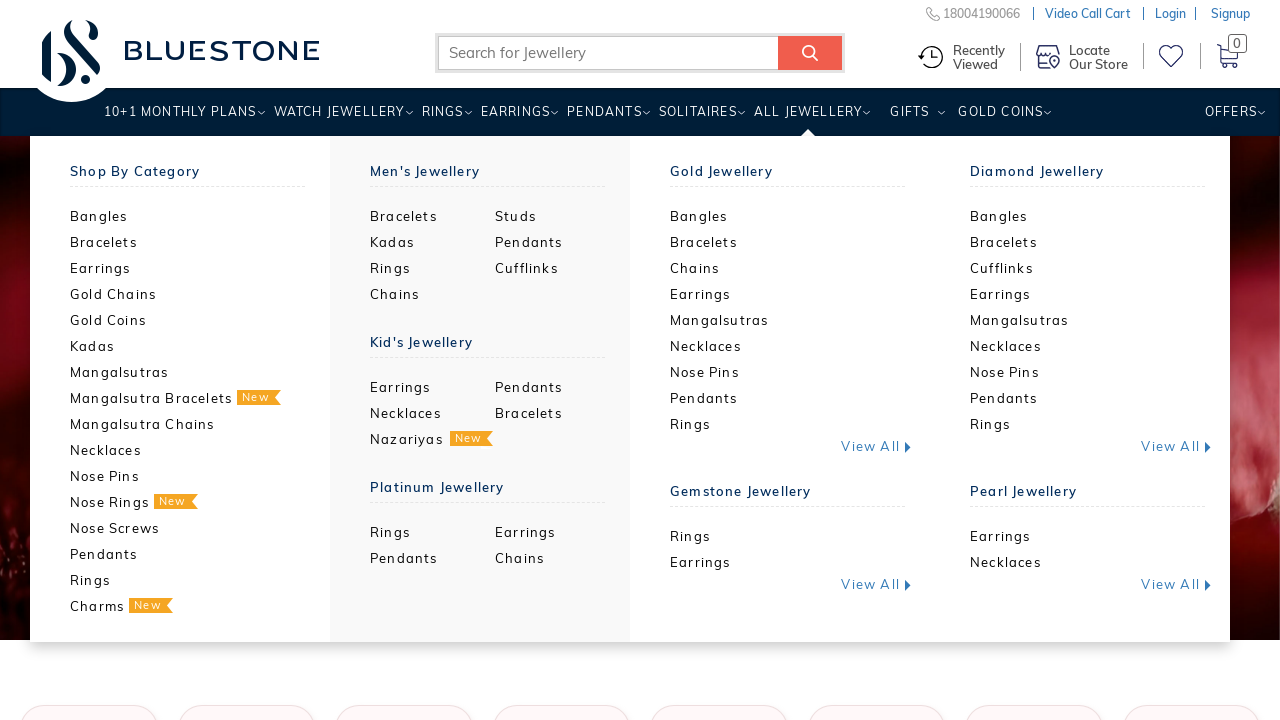

Hovered over main menu item to trigger dropdown at (910, 119) on xpath=//ul[@class='wh-main-menu']/li >> nth=7
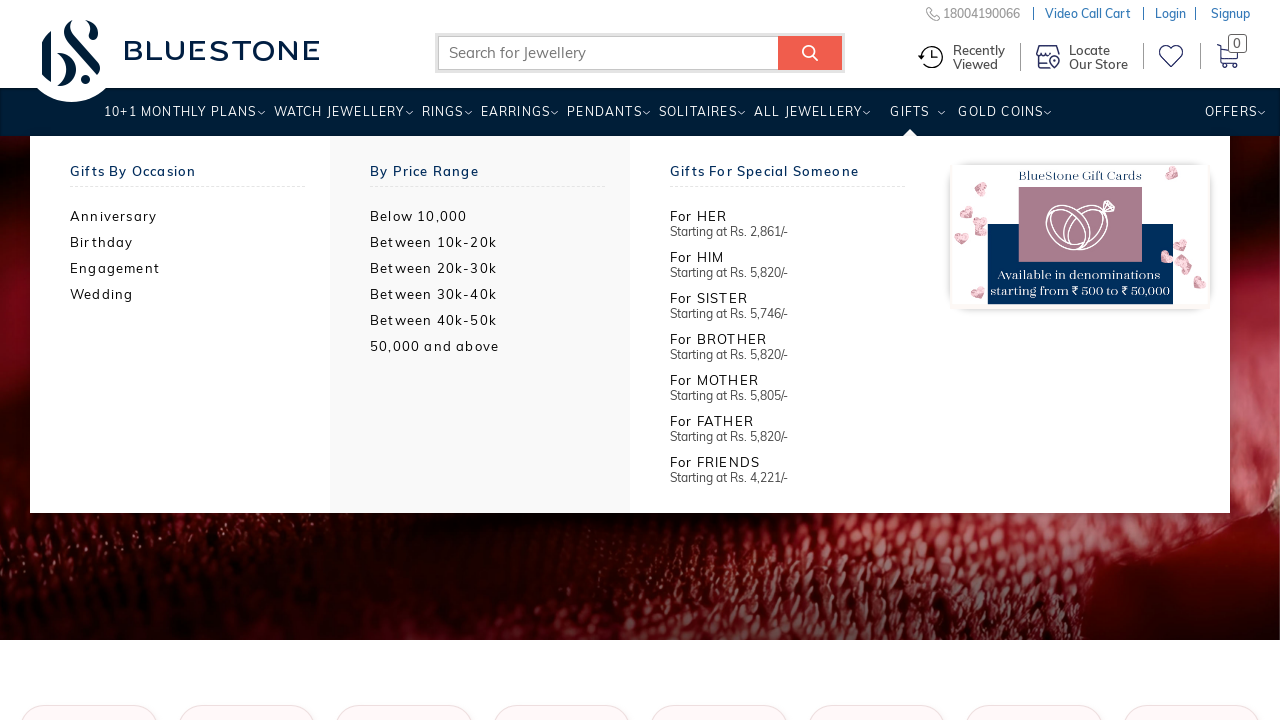

Waited 500ms between hovers for visual effect
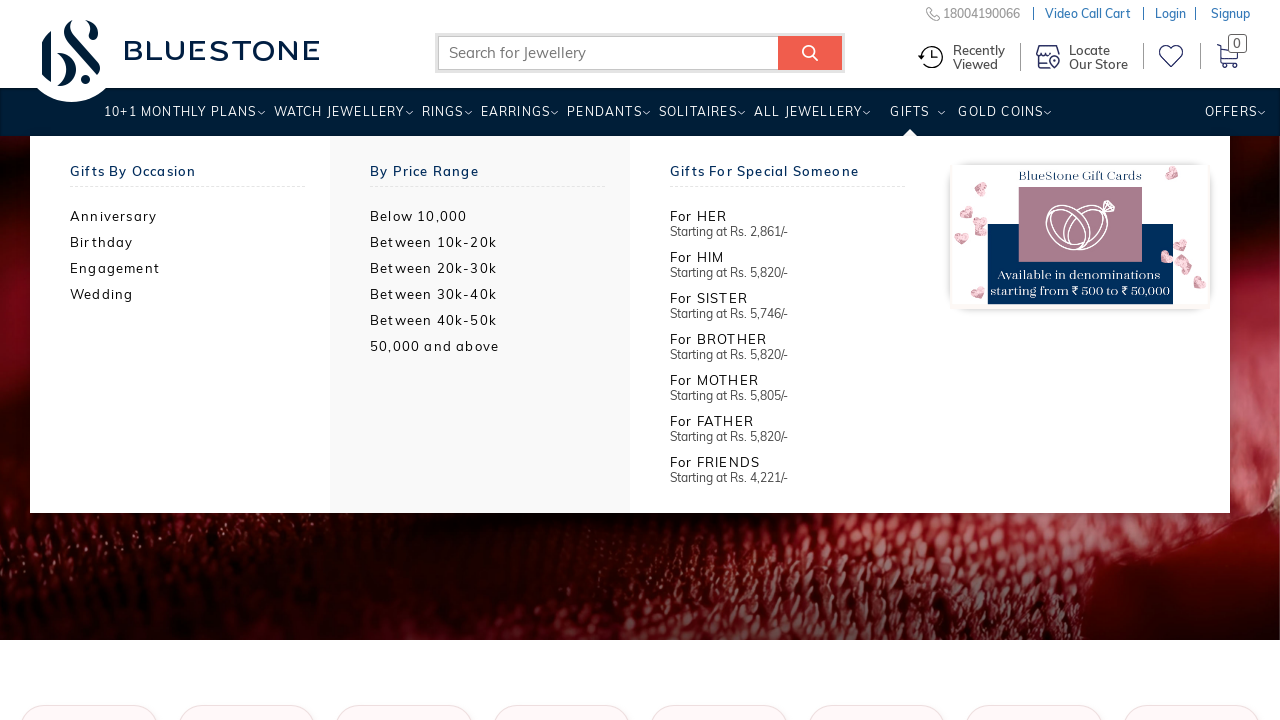

Hovered over main menu item to trigger dropdown at (1000, 119) on xpath=//ul[@class='wh-main-menu']/li >> nth=8
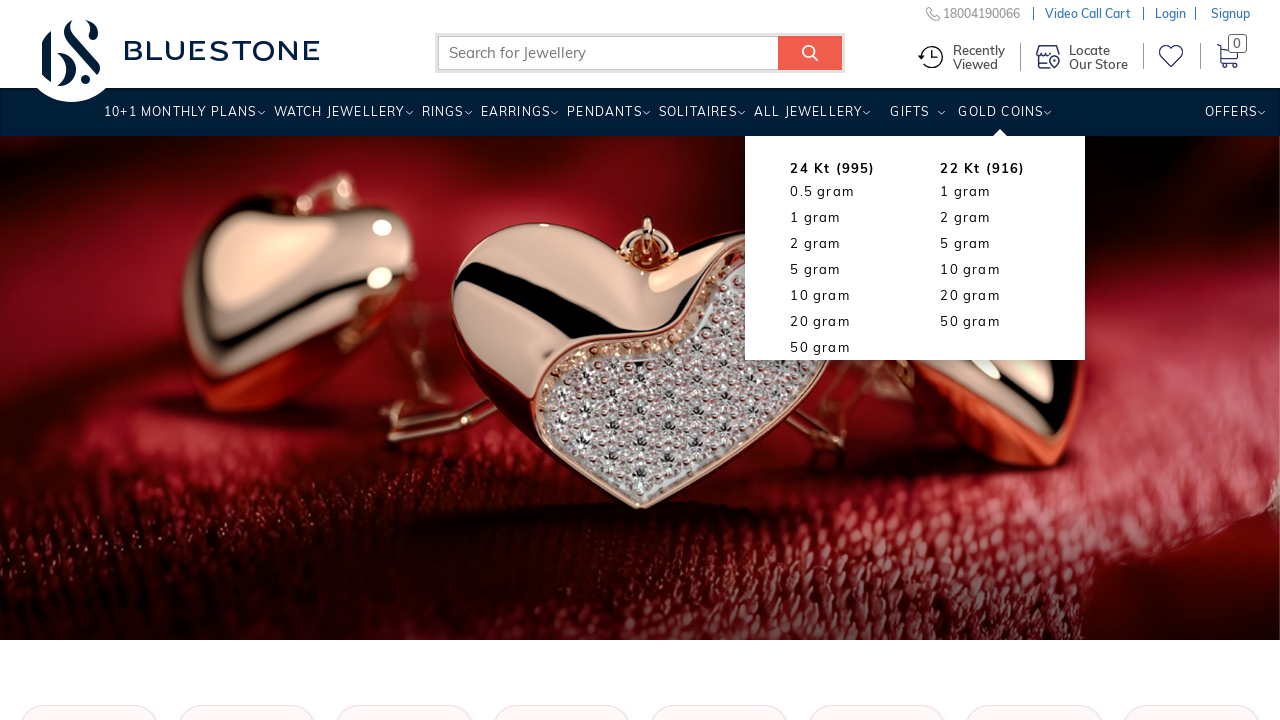

Waited 500ms between hovers for visual effect
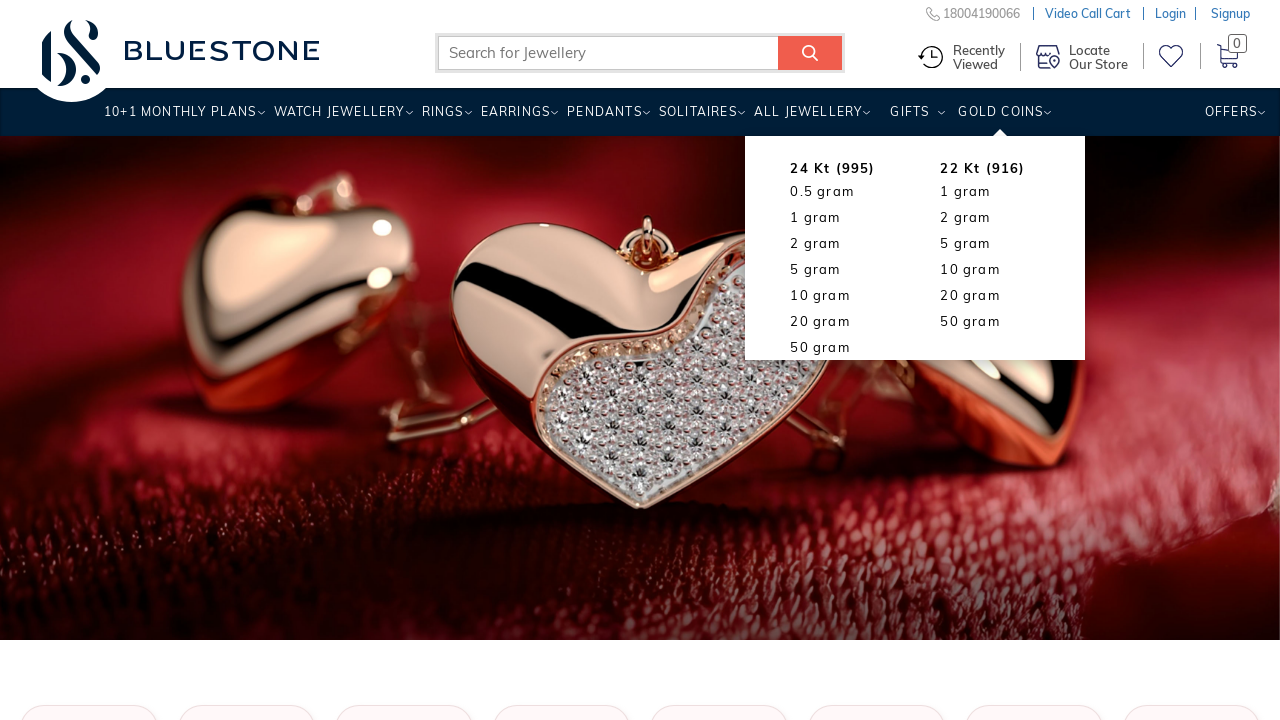

Hovered over main menu item to trigger dropdown at (1230, 119) on xpath=//ul[@class='wh-main-menu']/li >> nth=9
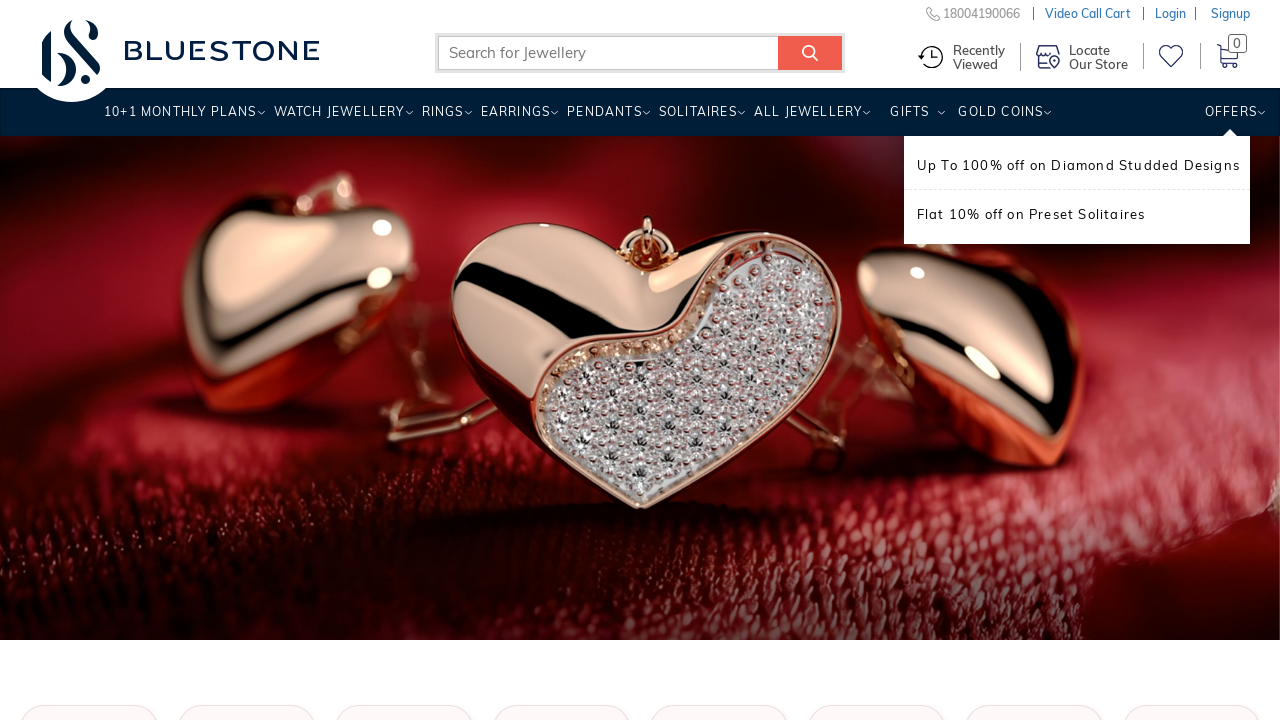

Waited 500ms between hovers for visual effect
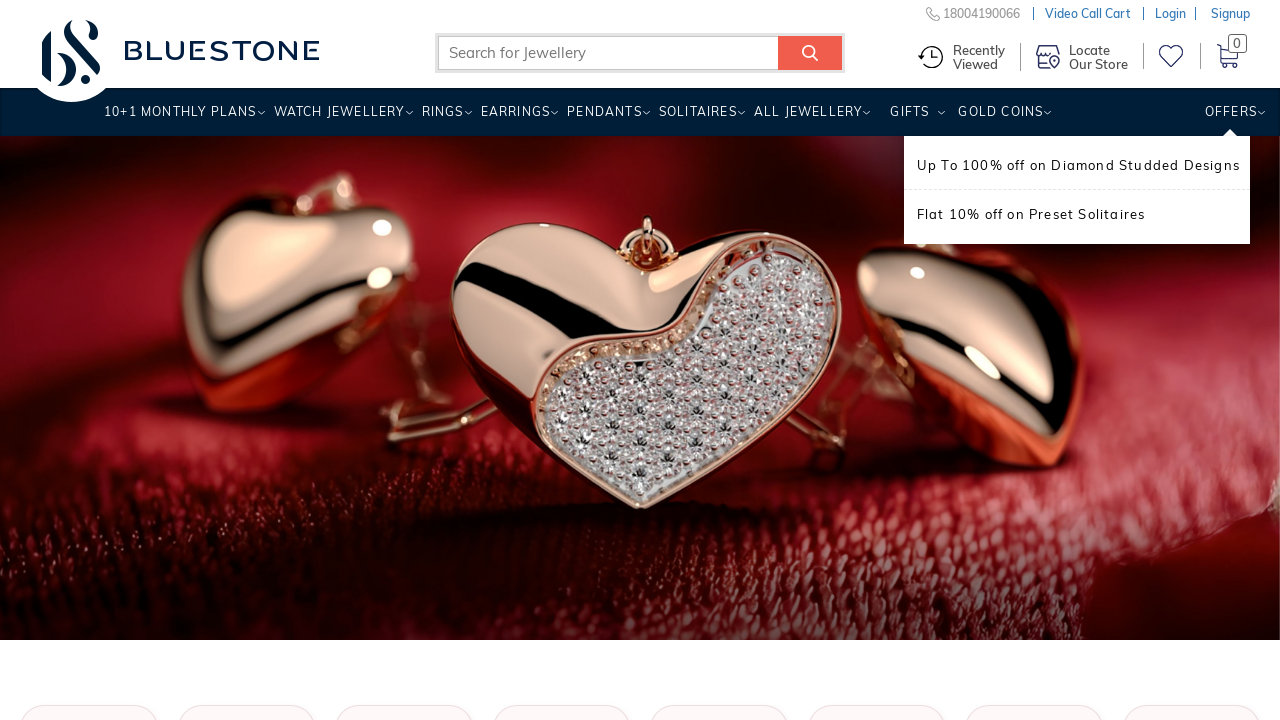

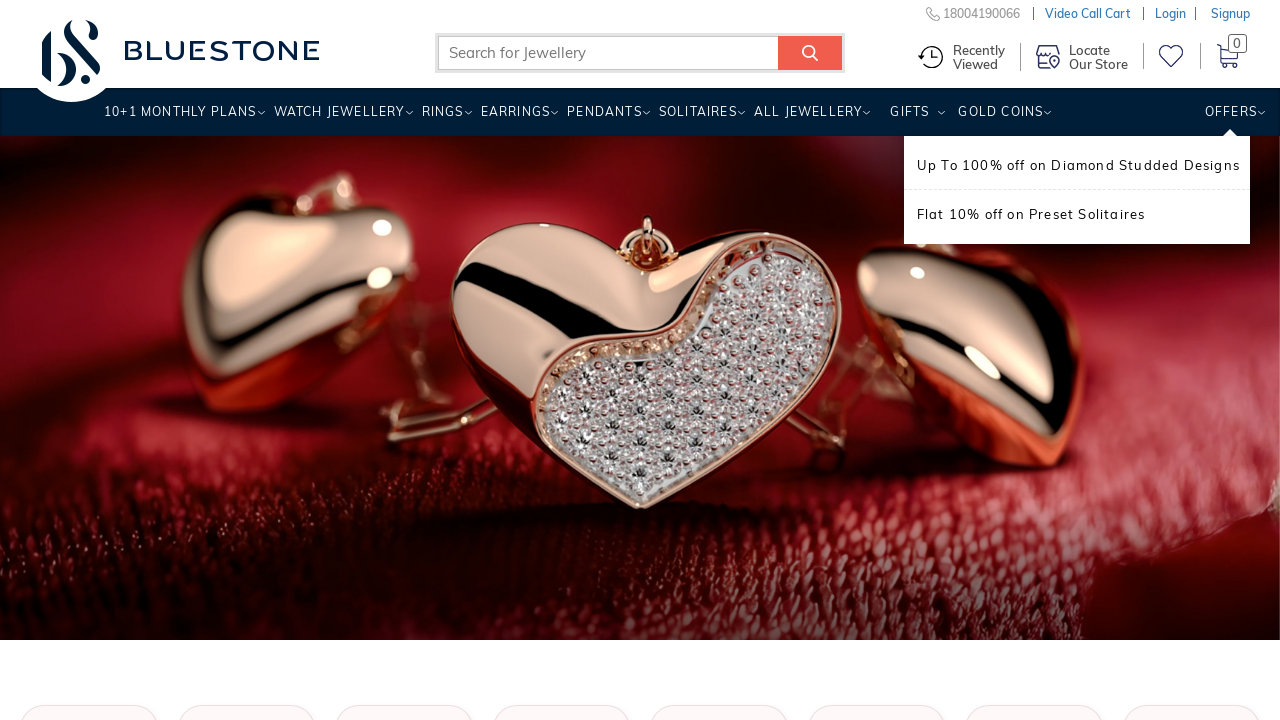